Selects a customer from dropdown and logs into the banking application

Starting URL: https://globalsqa.com/angularJs-protractor/BankingProject/#/login

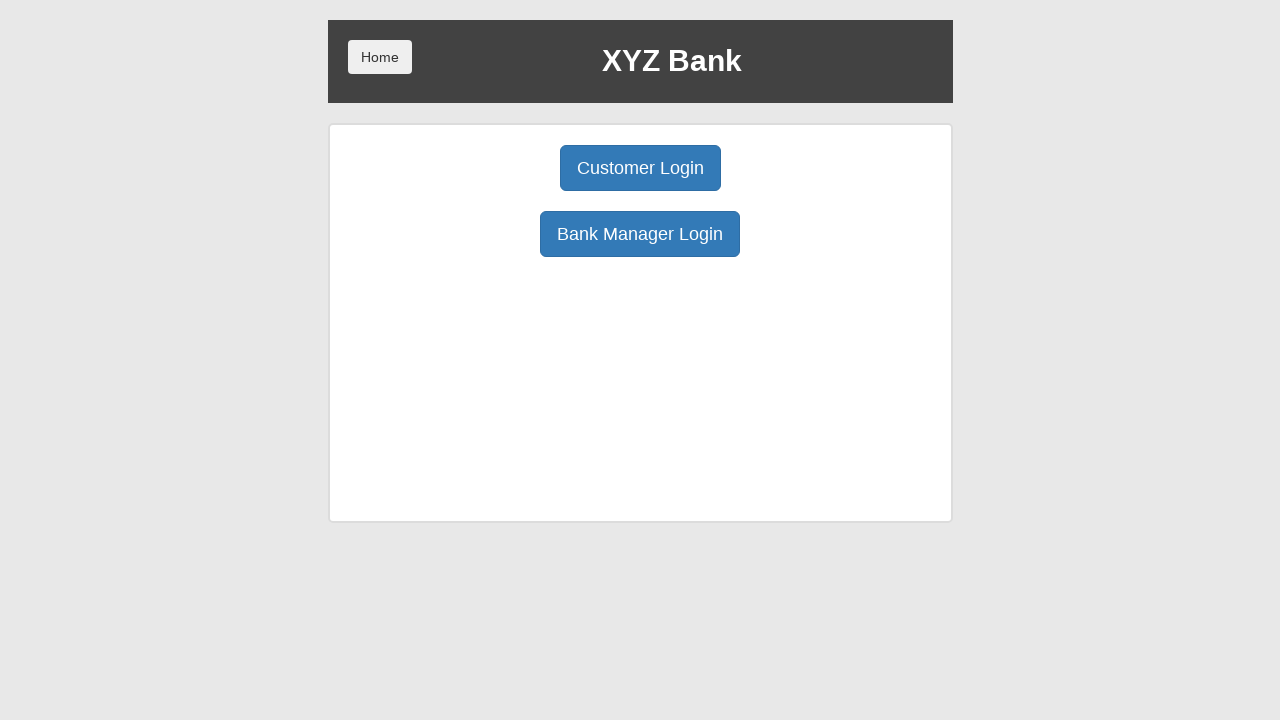

Clicked Customer Login button at (640, 168) on button:has-text('Customer Login')
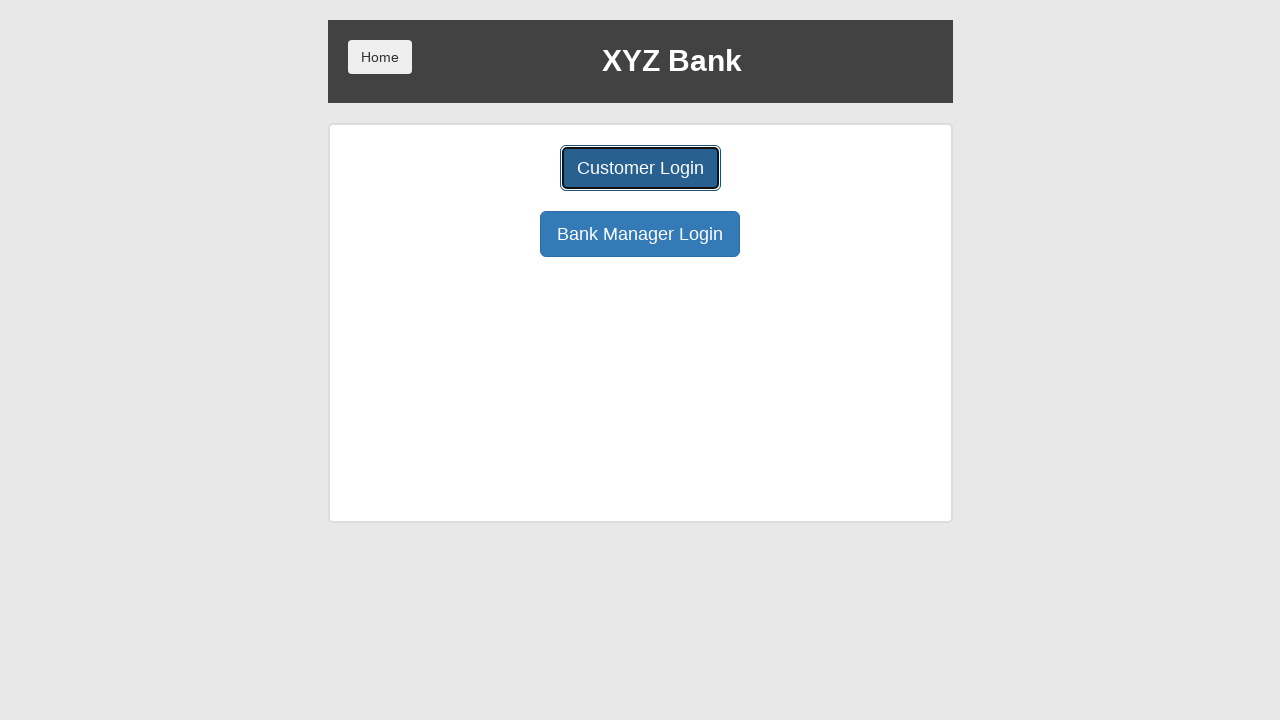

Customer dropdown appeared
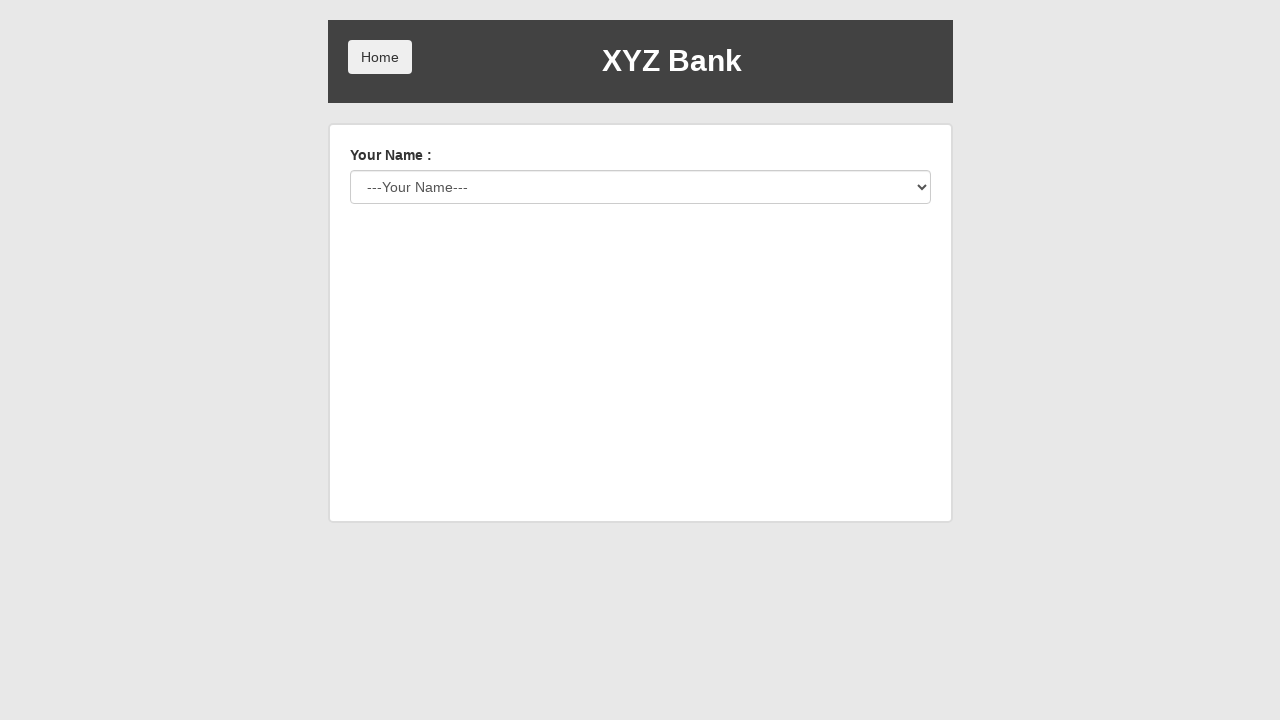

Selected a customer from the dropdown on select#userSelect
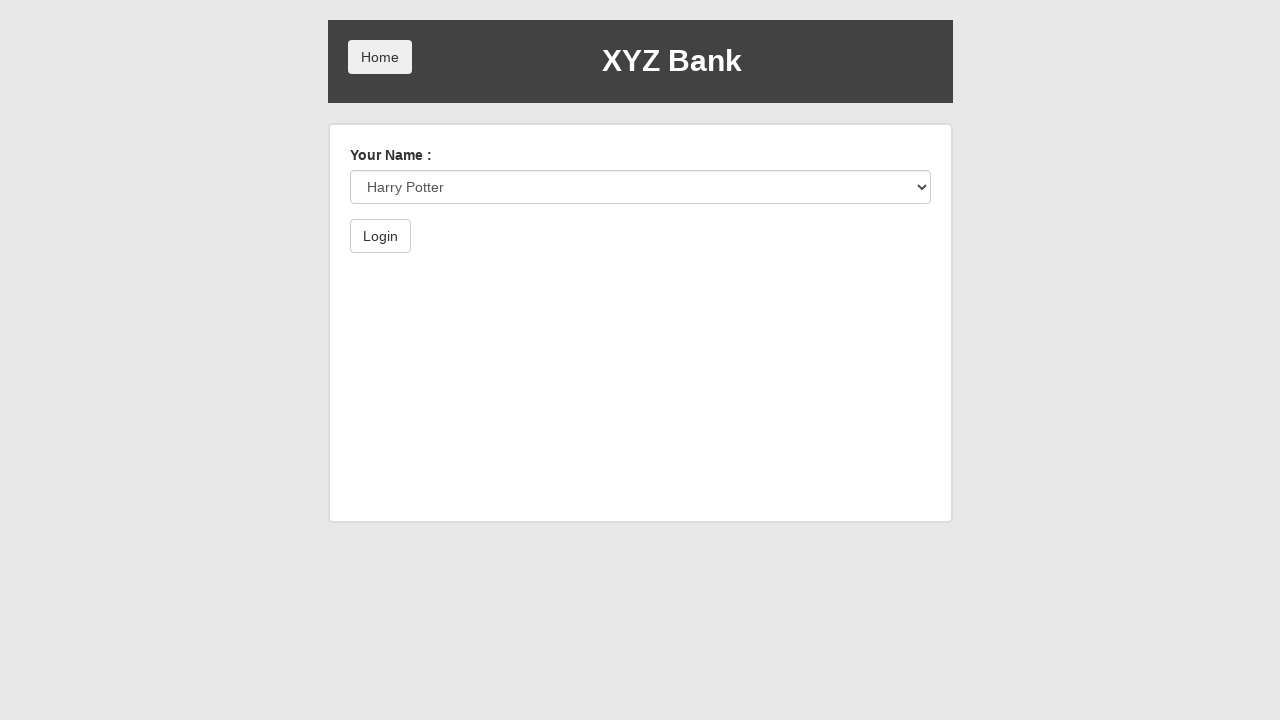

Clicked Login button to authenticate at (380, 236) on button:has-text('Login')
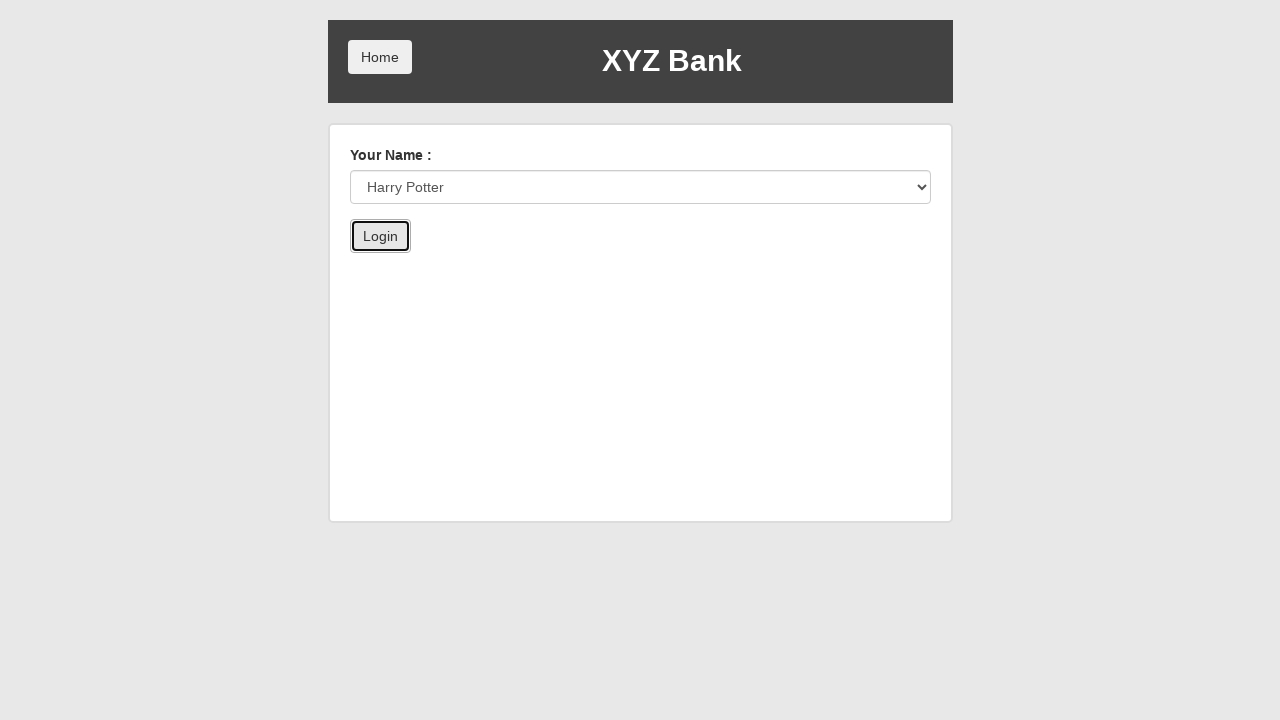

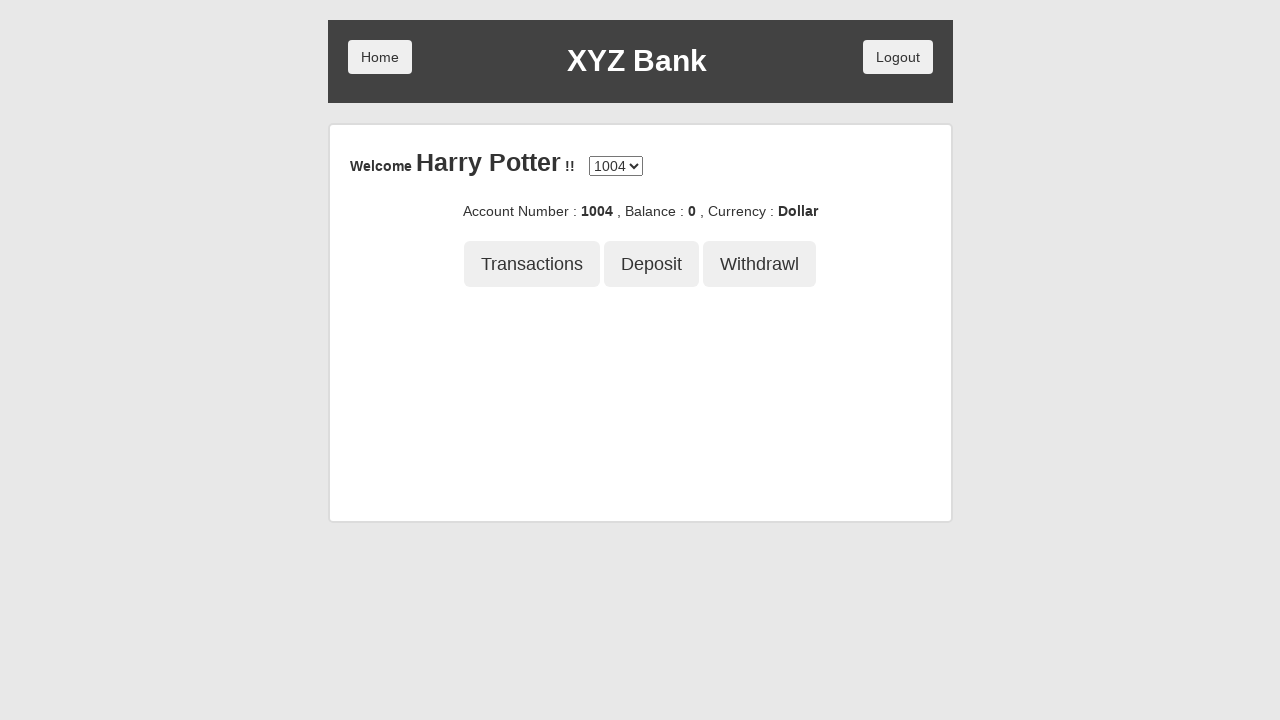